Tests an e-commerce purchase flow on demoblaze.com where an unregistered user selects a Samsung Galaxy S6 phone, adds it to cart, and completes the checkout process with order details.

Starting URL: https://www.demoblaze.com/

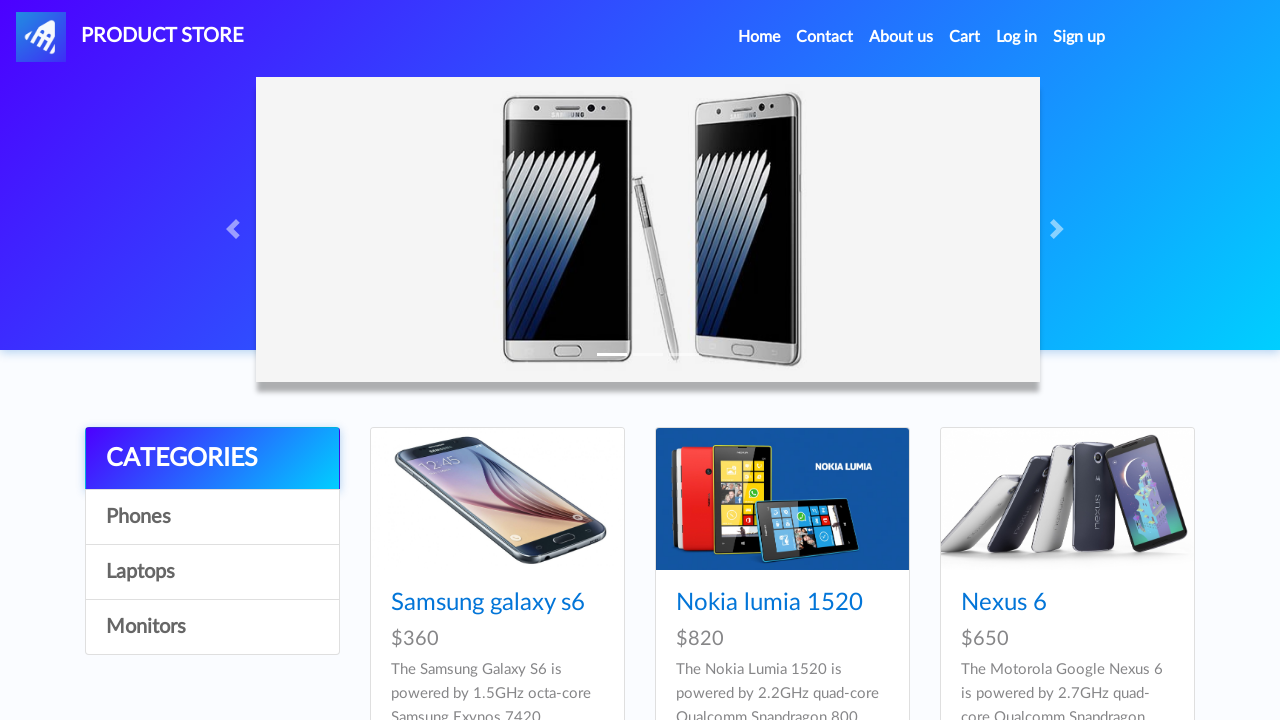

Clicked on Phones category at (212, 517) on a:has-text('Phones')
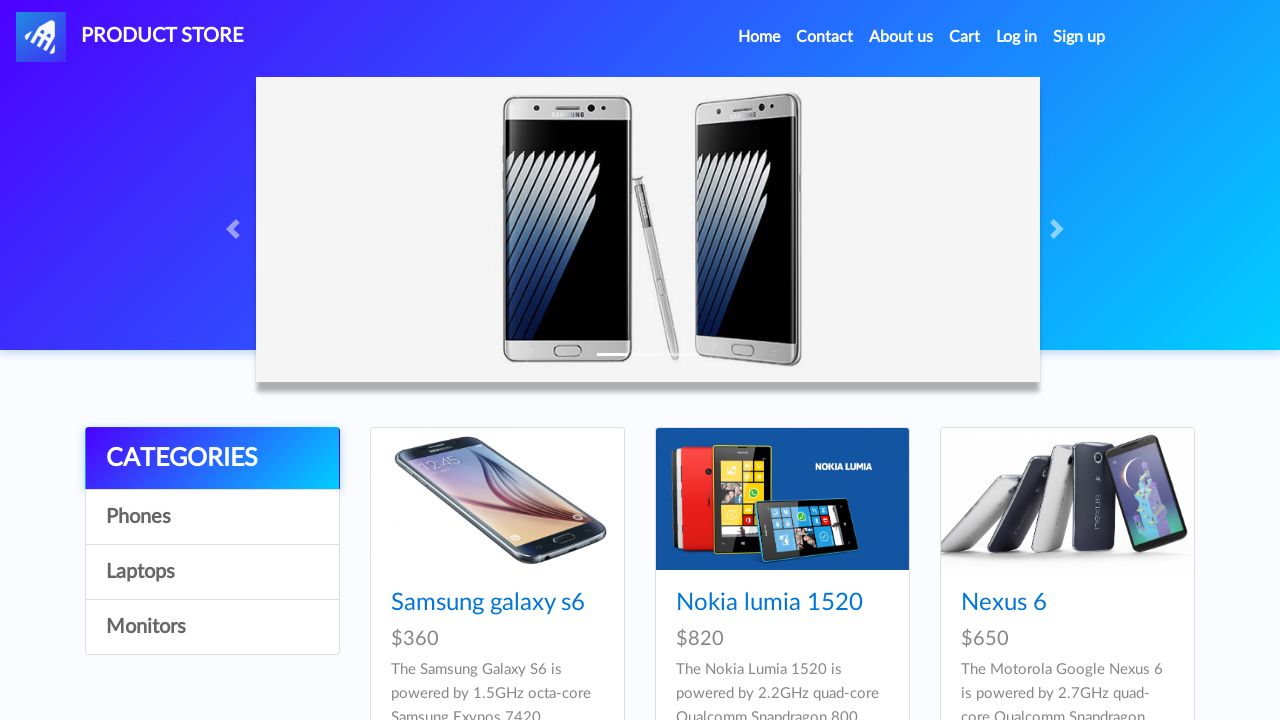

Waited for page to load
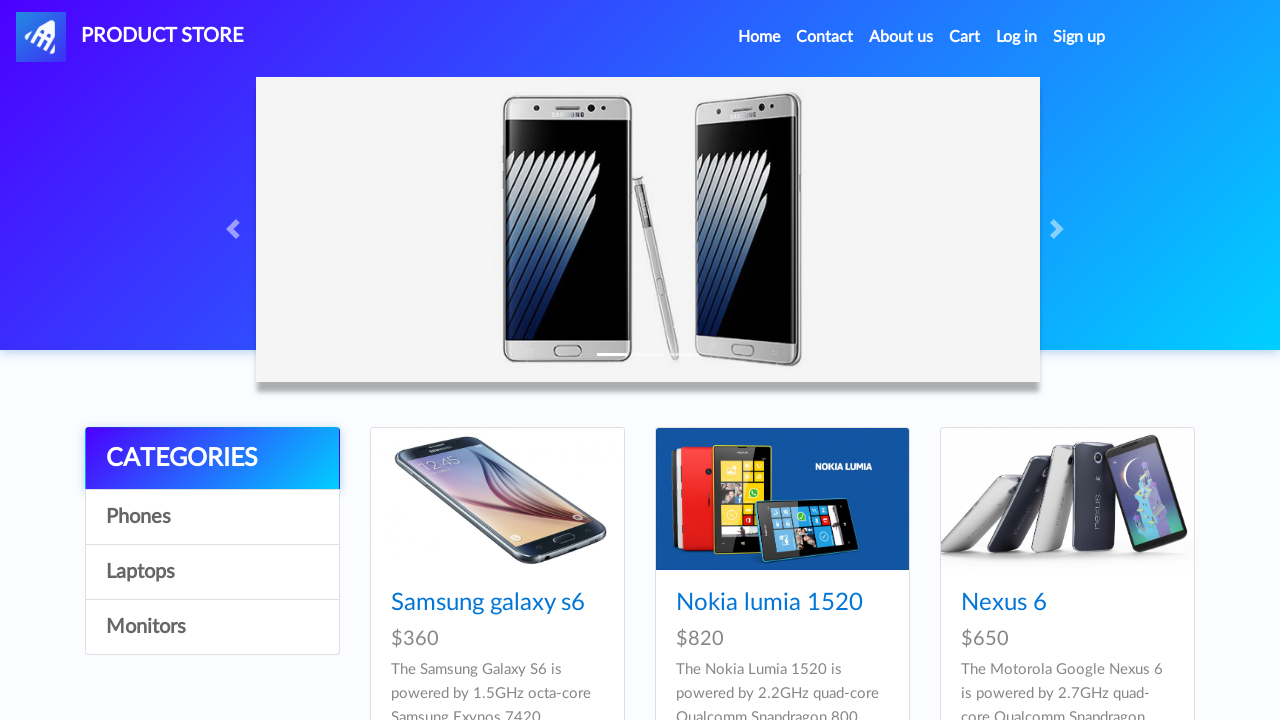

Clicked on Samsung Galaxy S6 product at (488, 603) on a:has-text('Samsung galaxy s6')
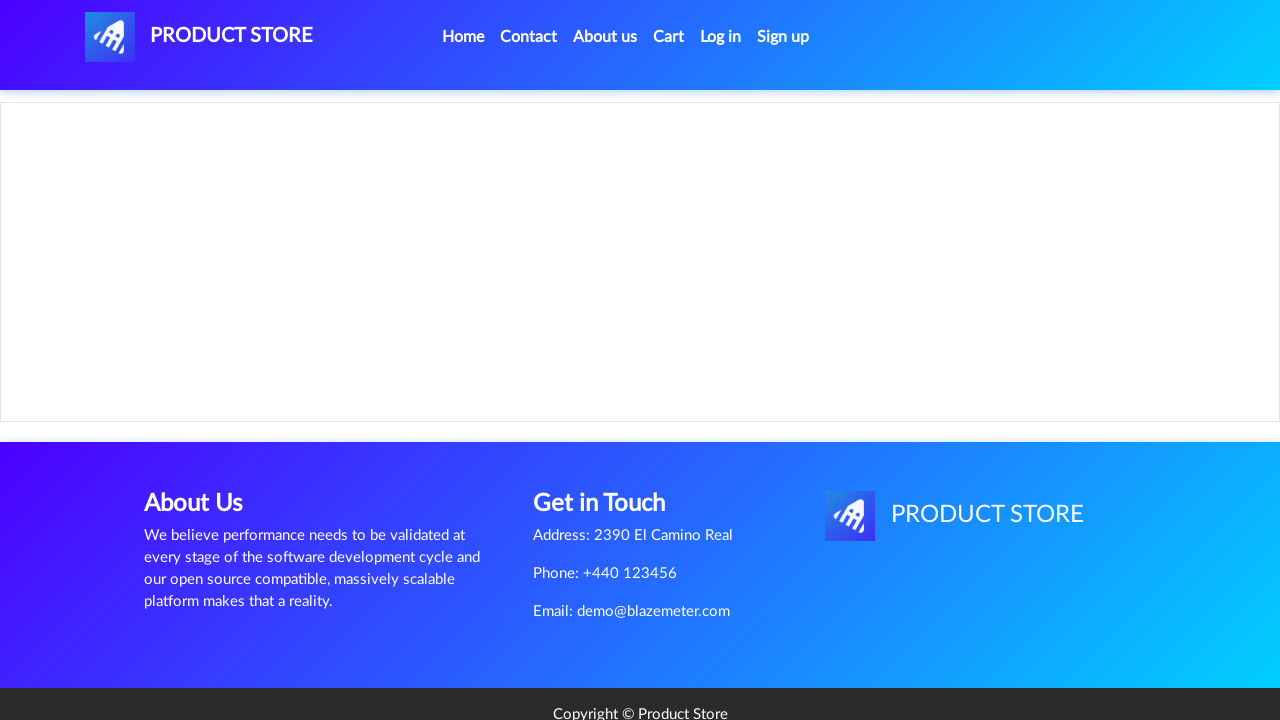

Product details page loaded
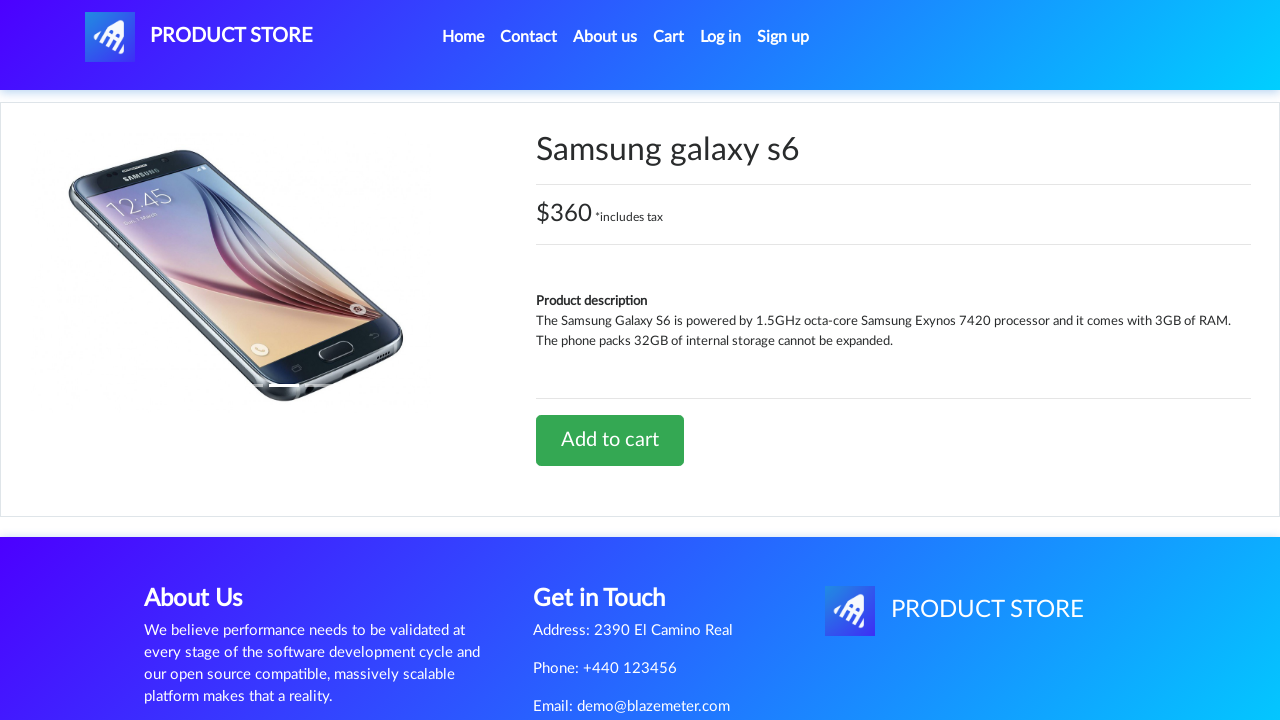

Clicked Add to cart button at (610, 440) on a:has-text('Add to cart')
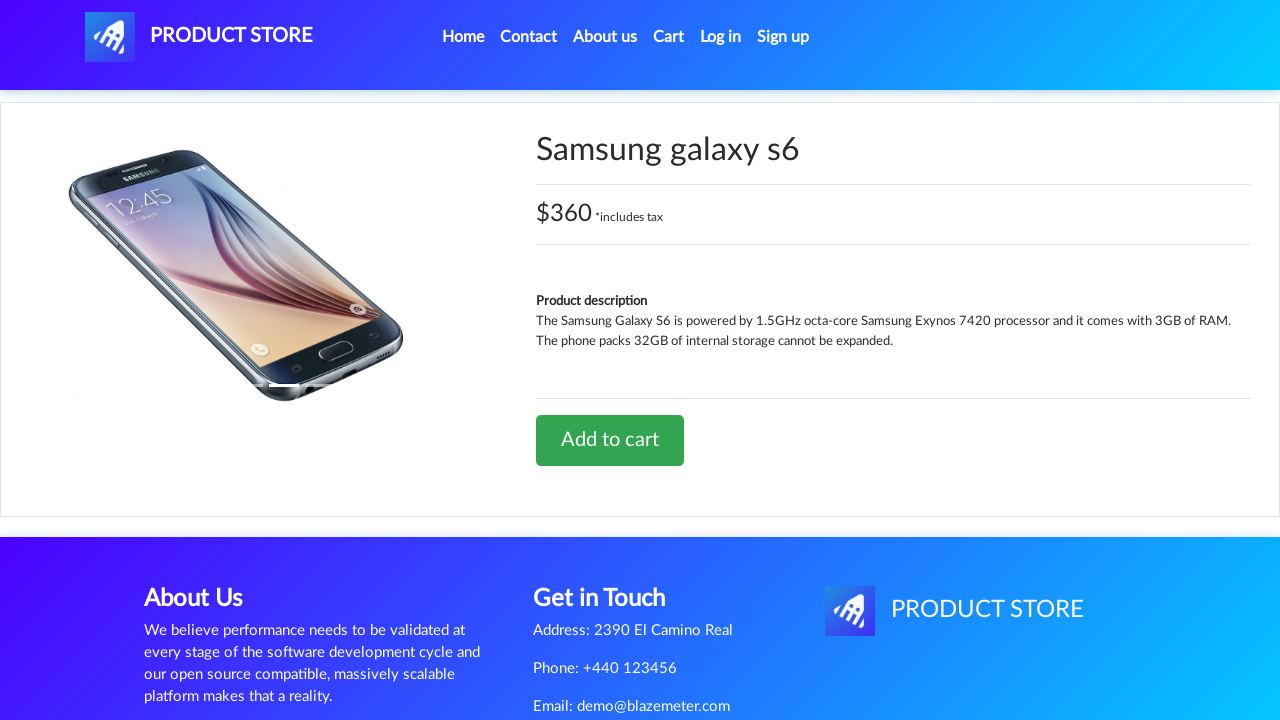

Accepted dialog confirmation
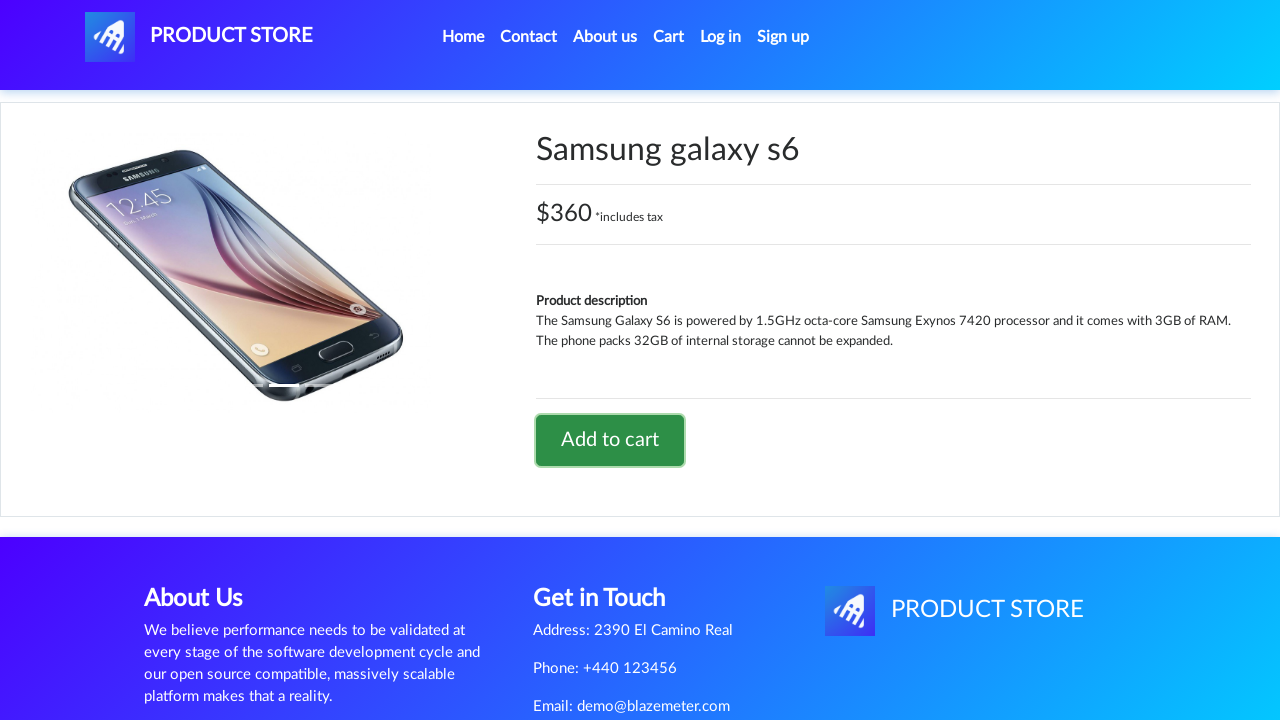

Waited after adding to cart
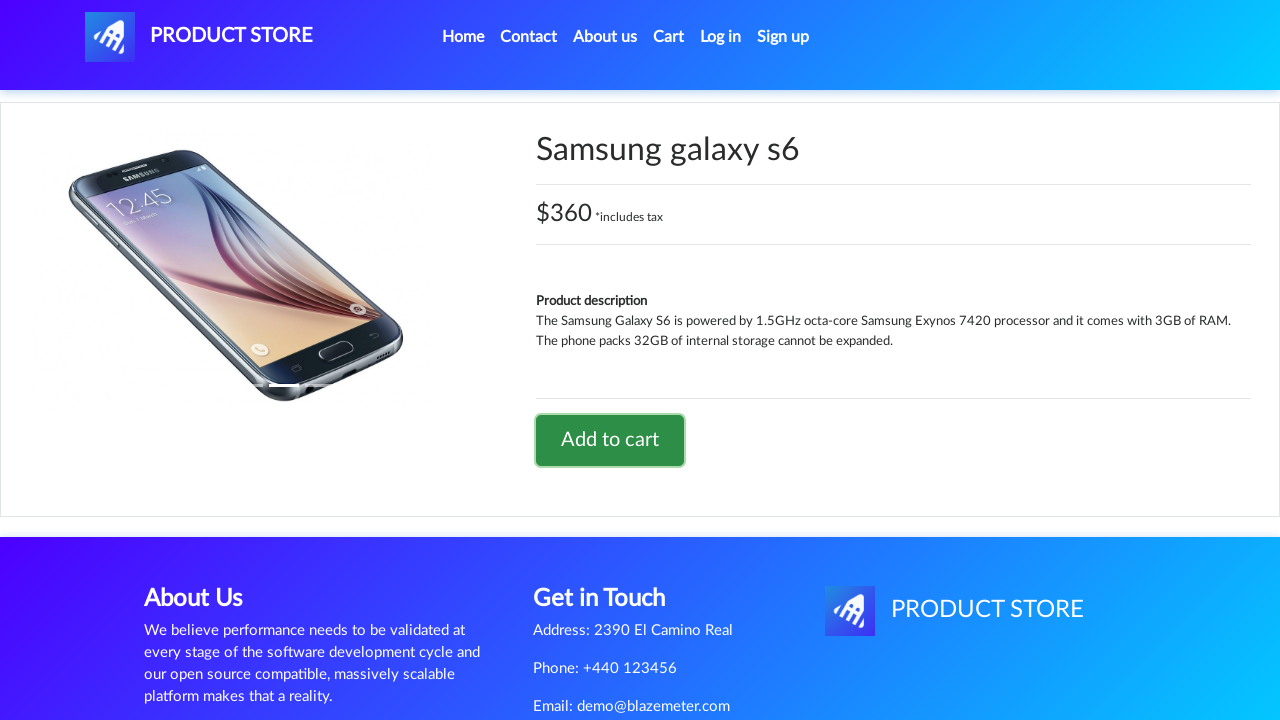

Clicked on cart button at (669, 37) on #cartur
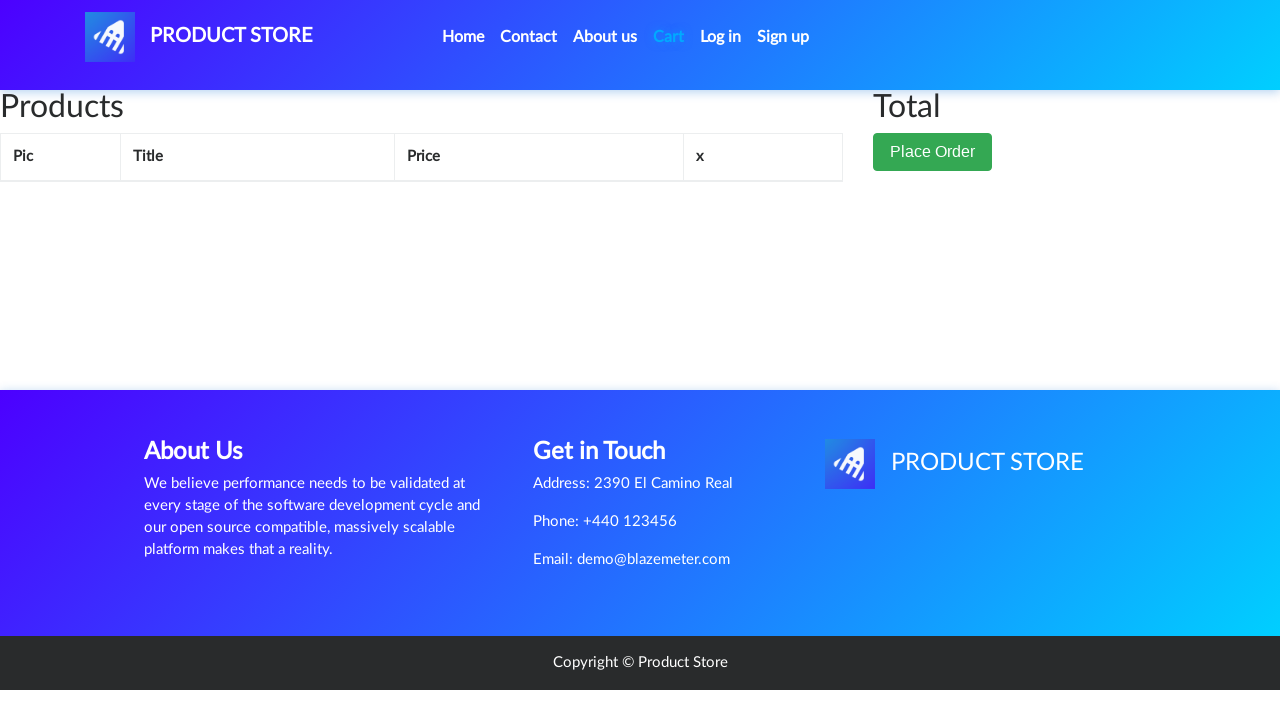

Cart page loaded successfully
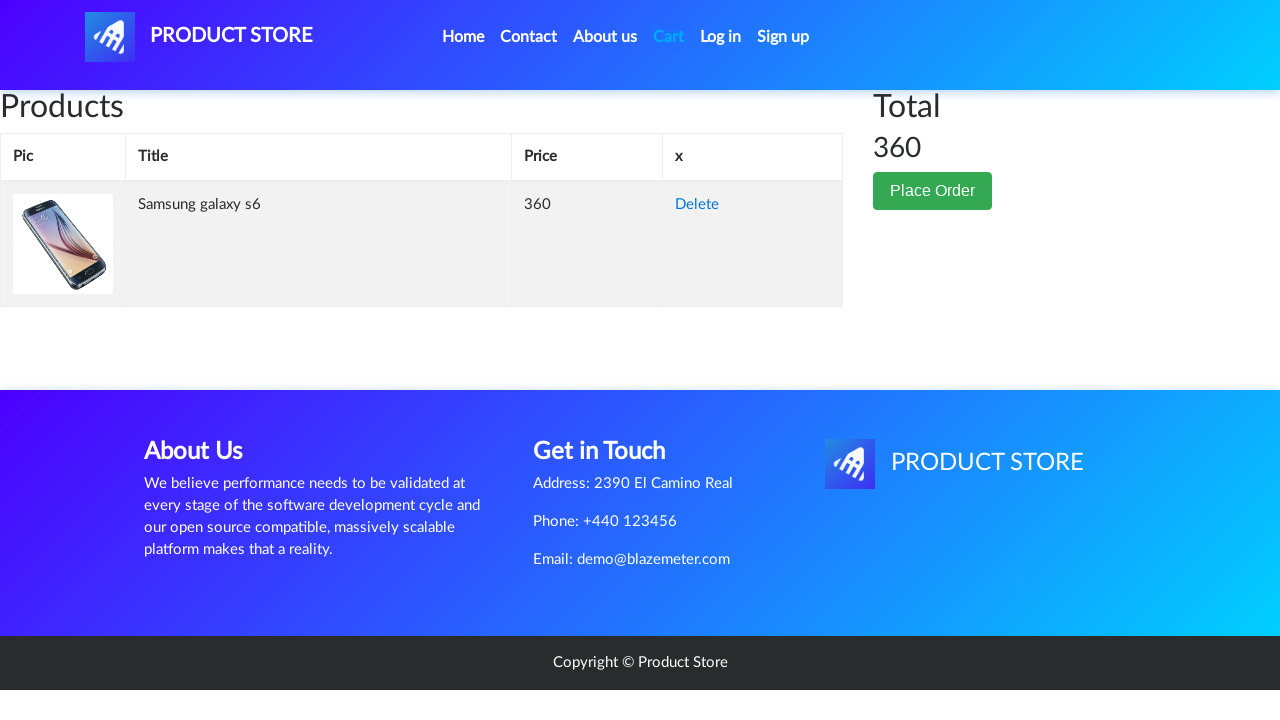

Verified Samsung Galaxy S6 is in cart
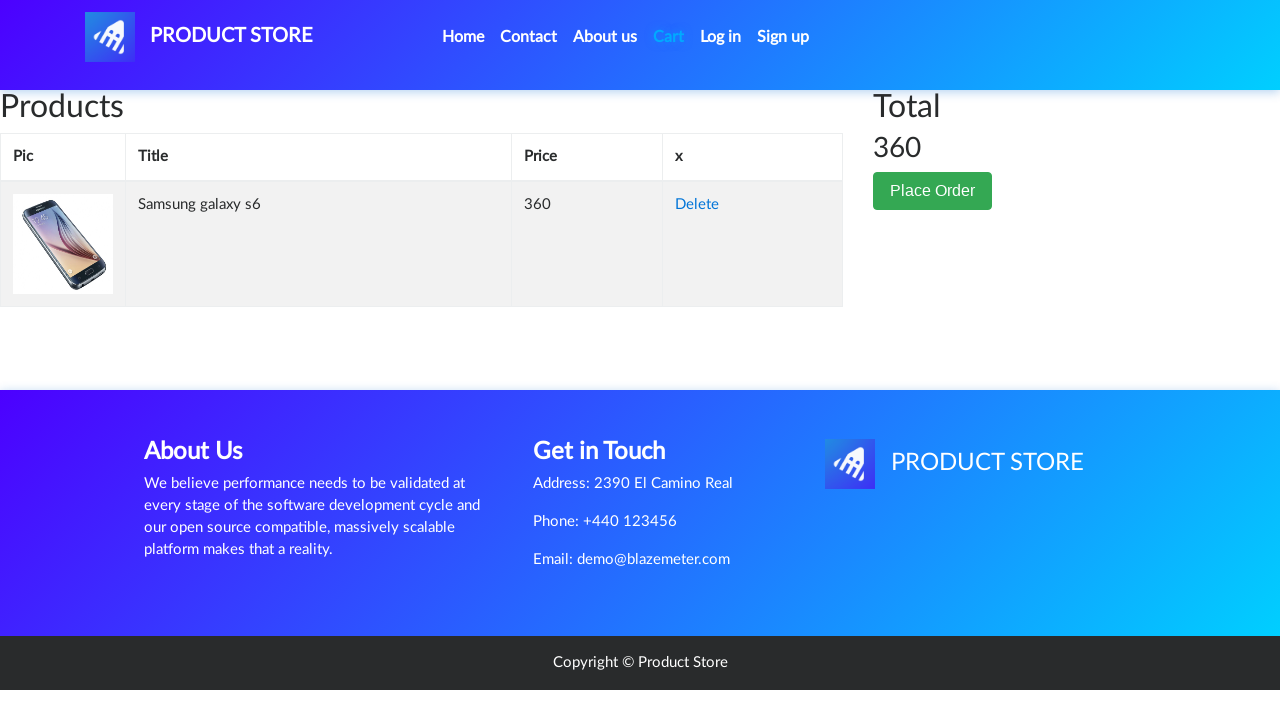

Clicked Place Order button at (933, 191) on button:has-text('Place Order')
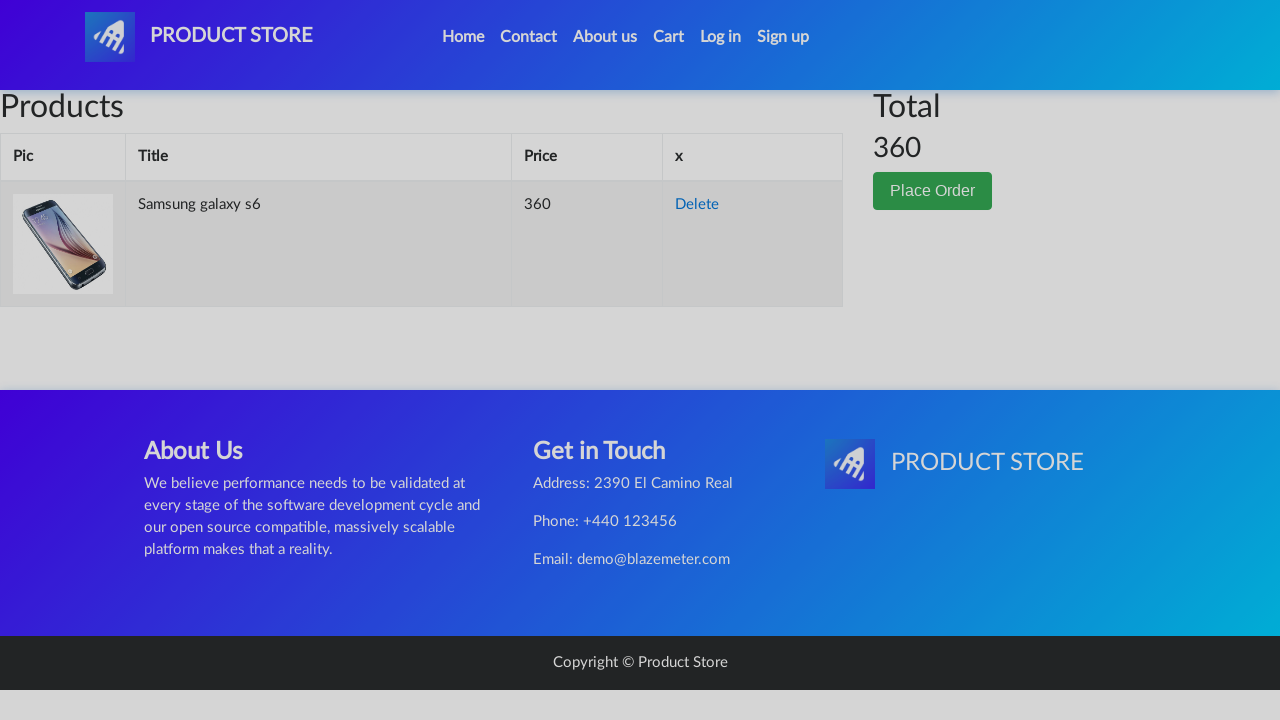

Order modal appeared
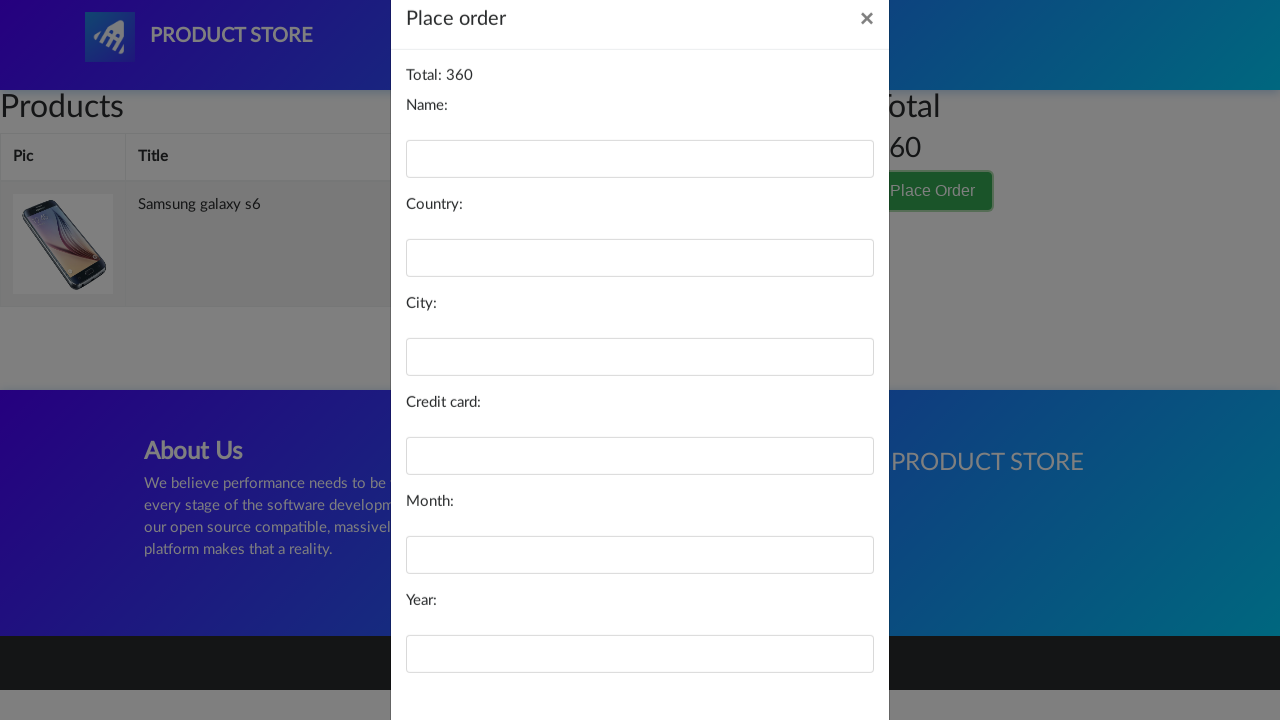

Filled in name field with 'Kevin' on #name
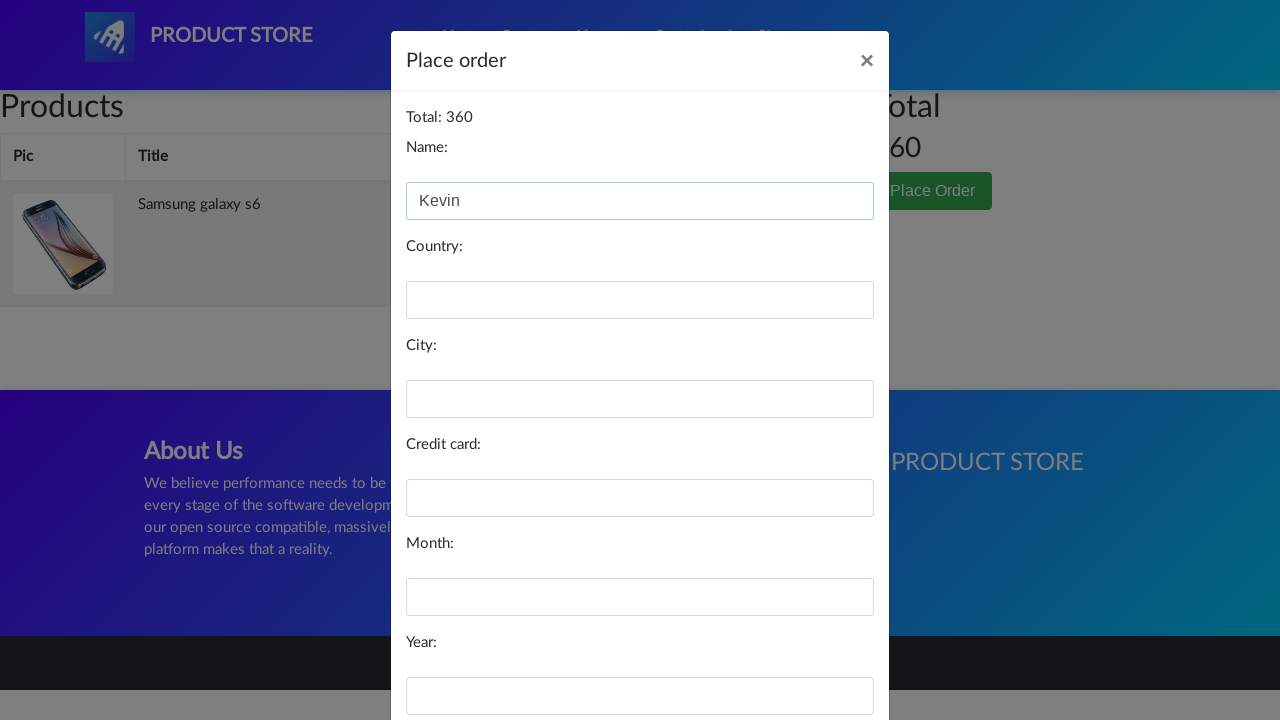

Filled in country field with 'Guatemala' on #country
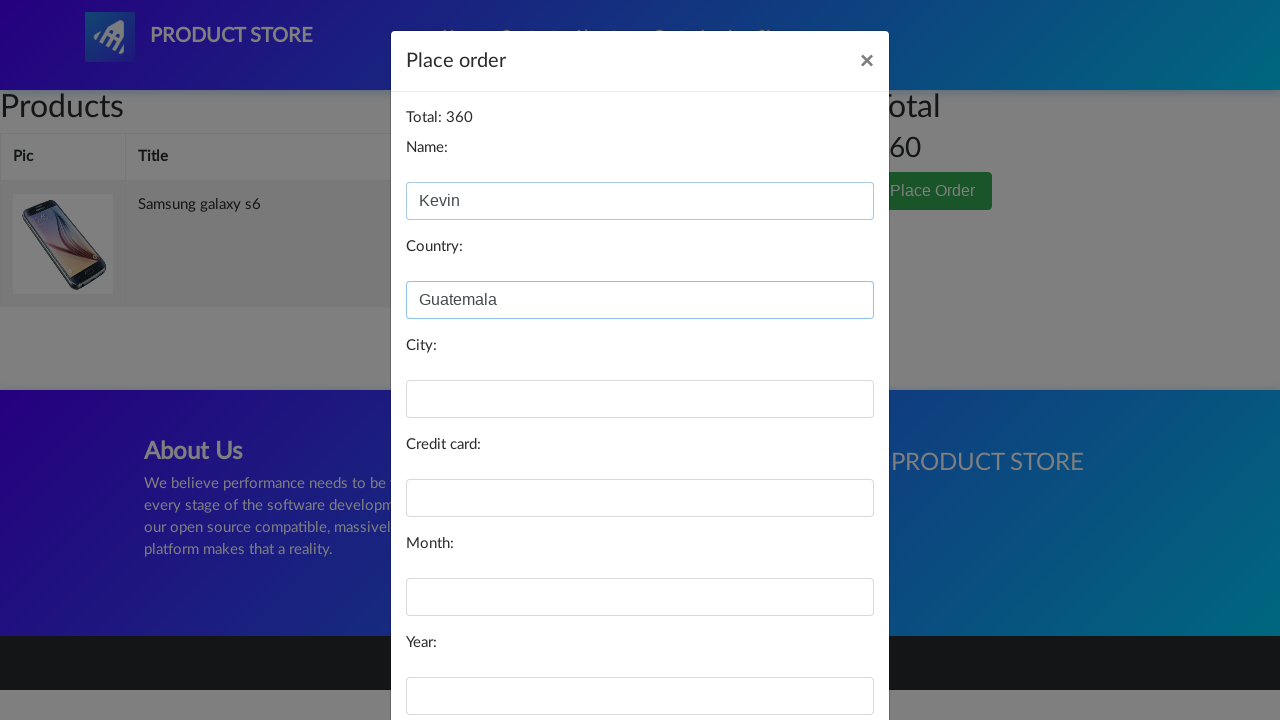

Filled in city field with 'Coban' on #city
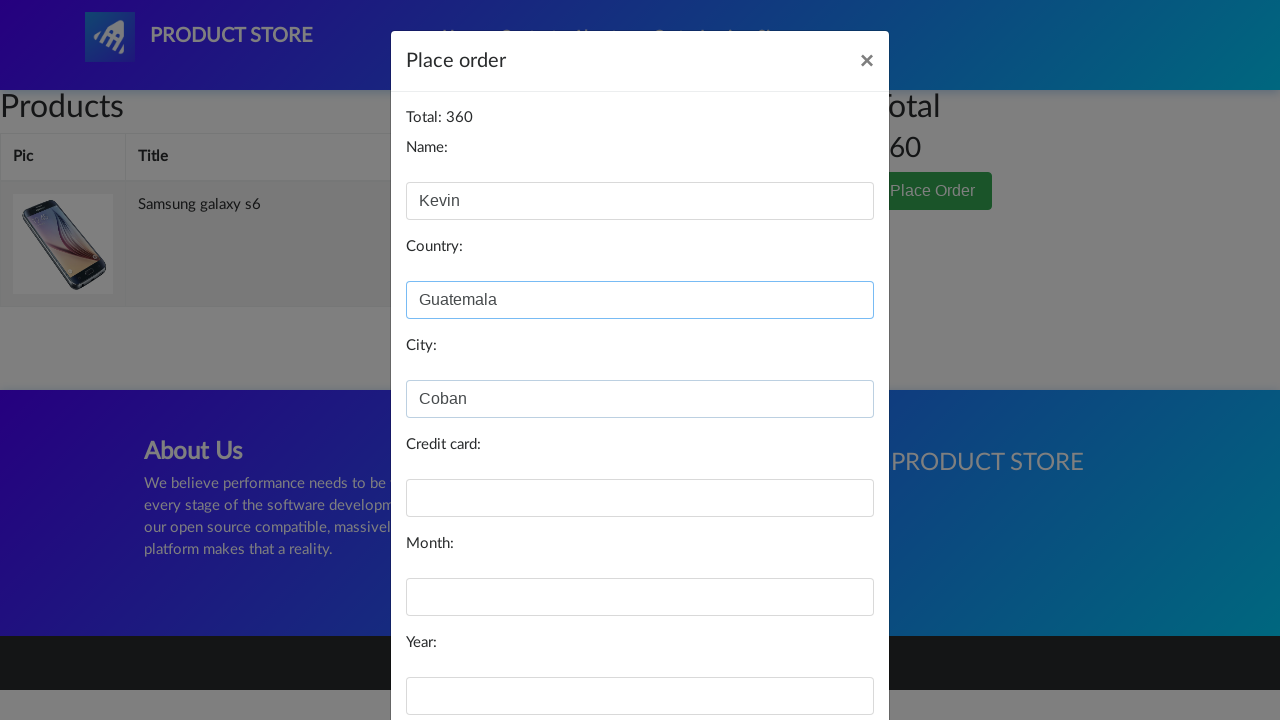

Filled in card field with '1234567890' on #card
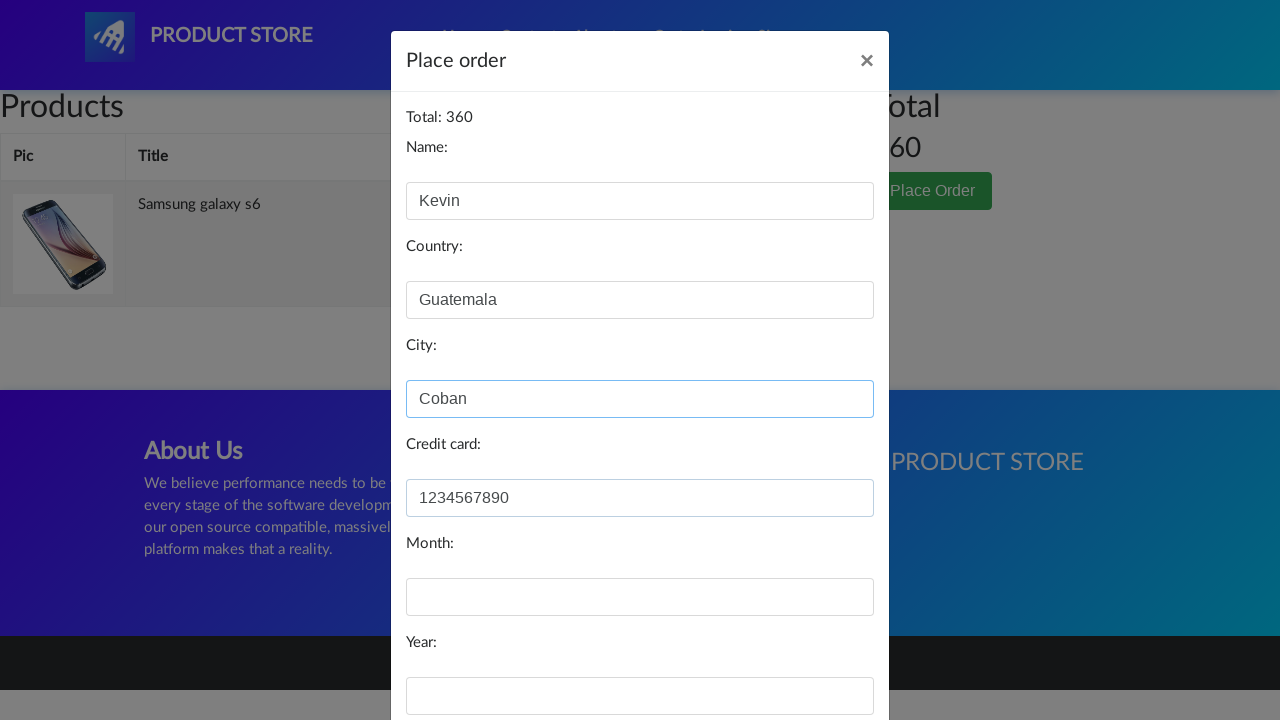

Filled in month field with '12' on #month
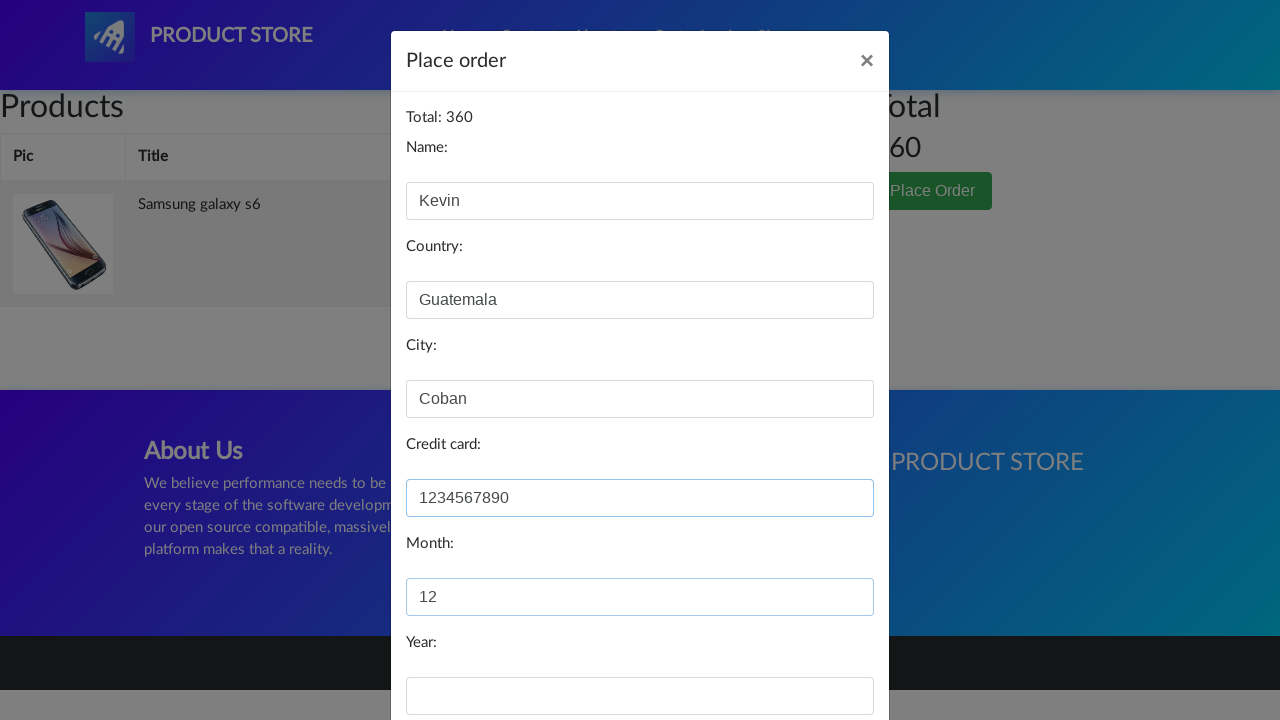

Filled in year field with '2025' on #year
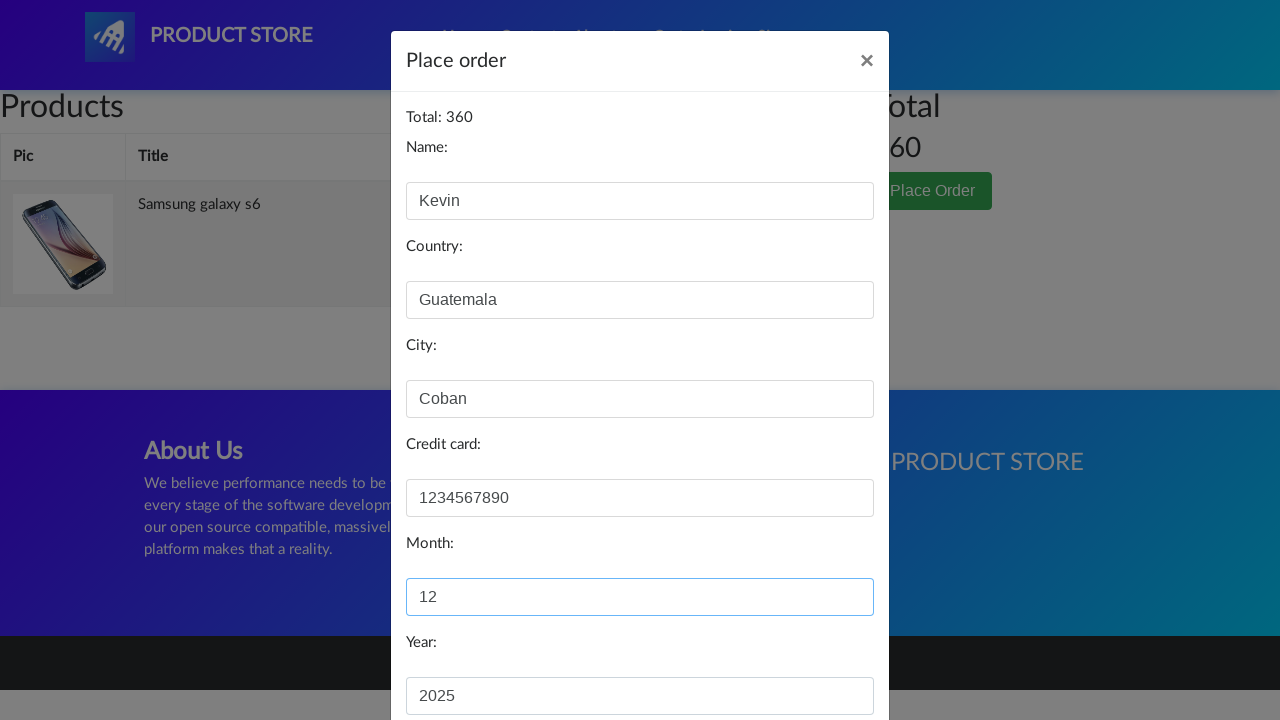

Clicked Purchase button to complete order at (823, 655) on button:has-text('Purchase')
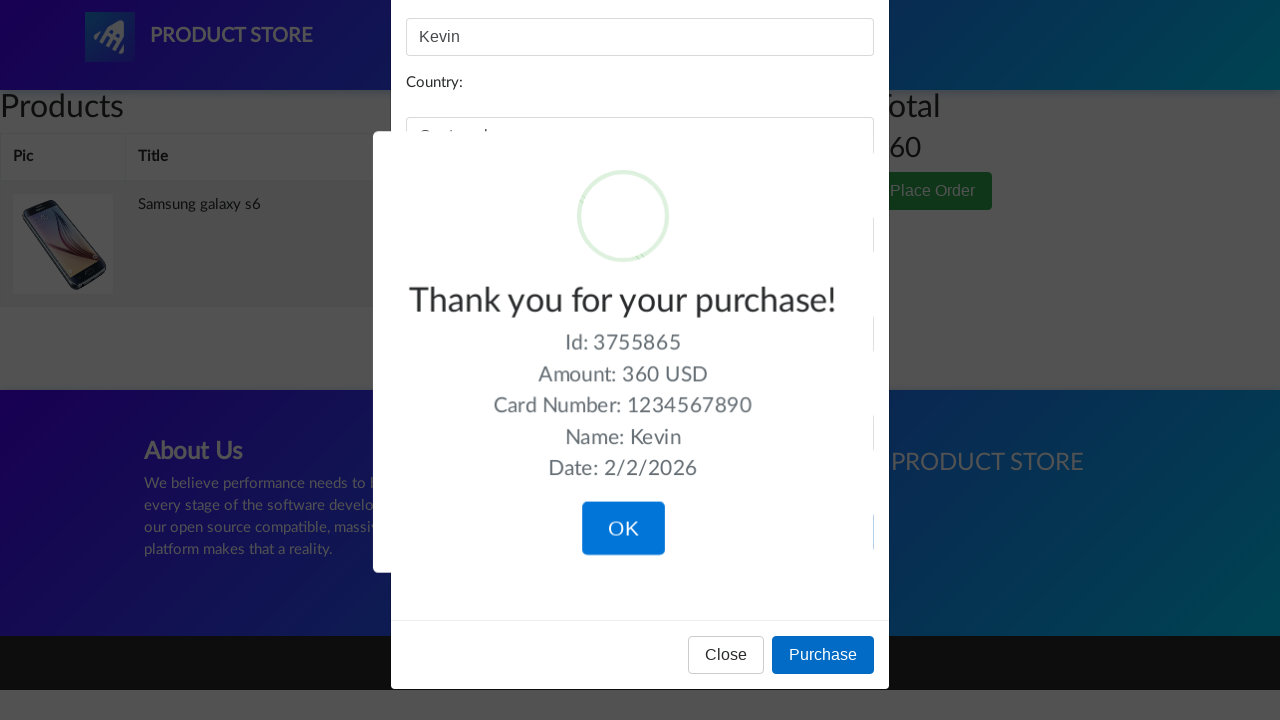

Purchase confirmation alert appeared
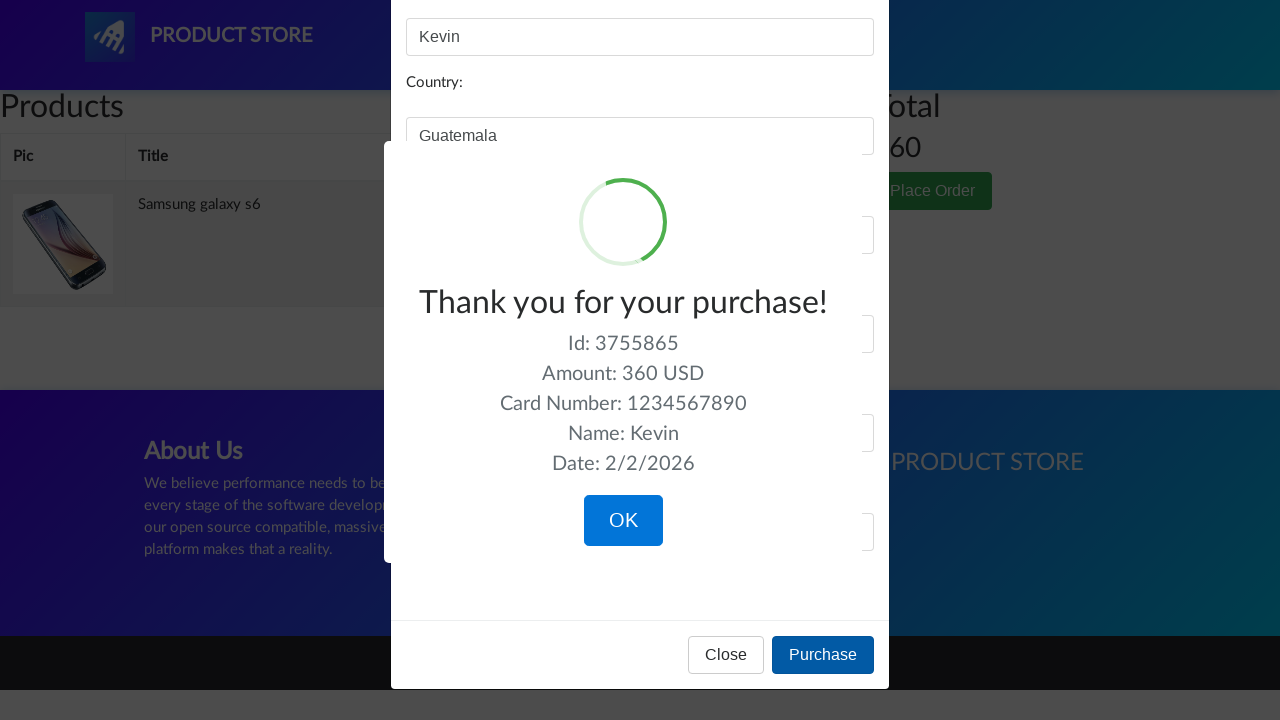

Extracted confirmation message: Thank you for your purchase!
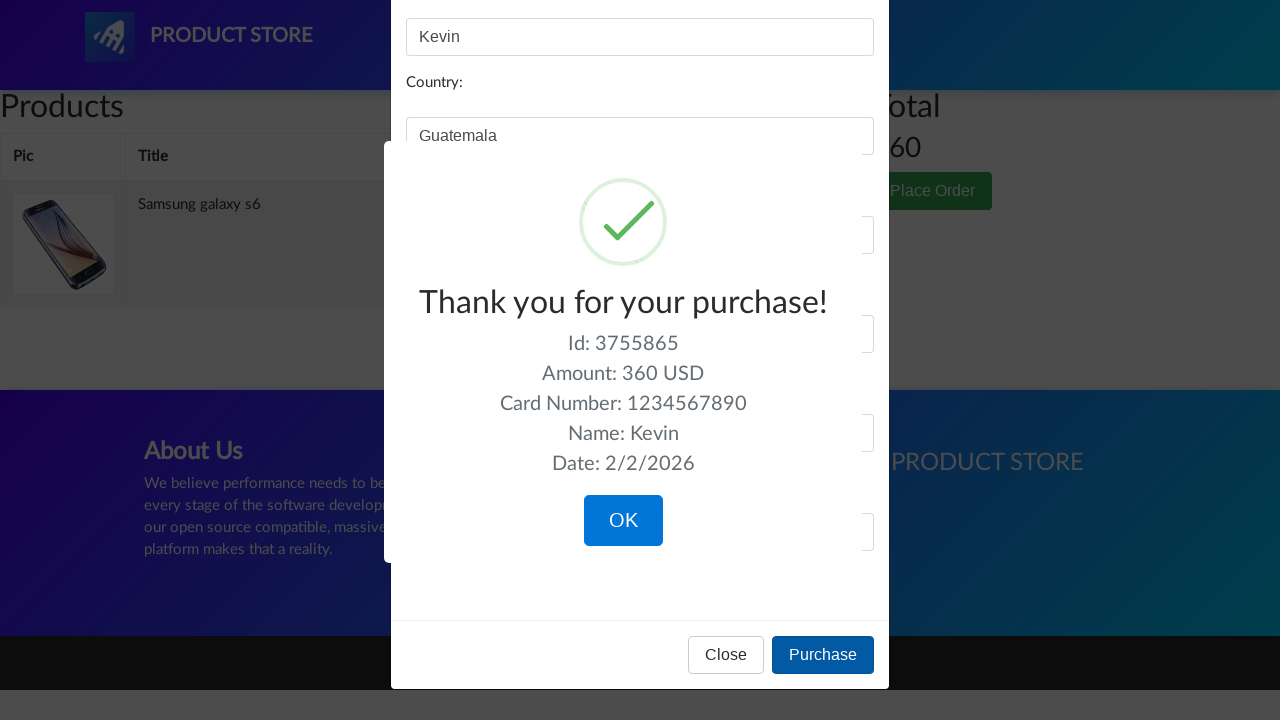

Verified purchase confirmation message
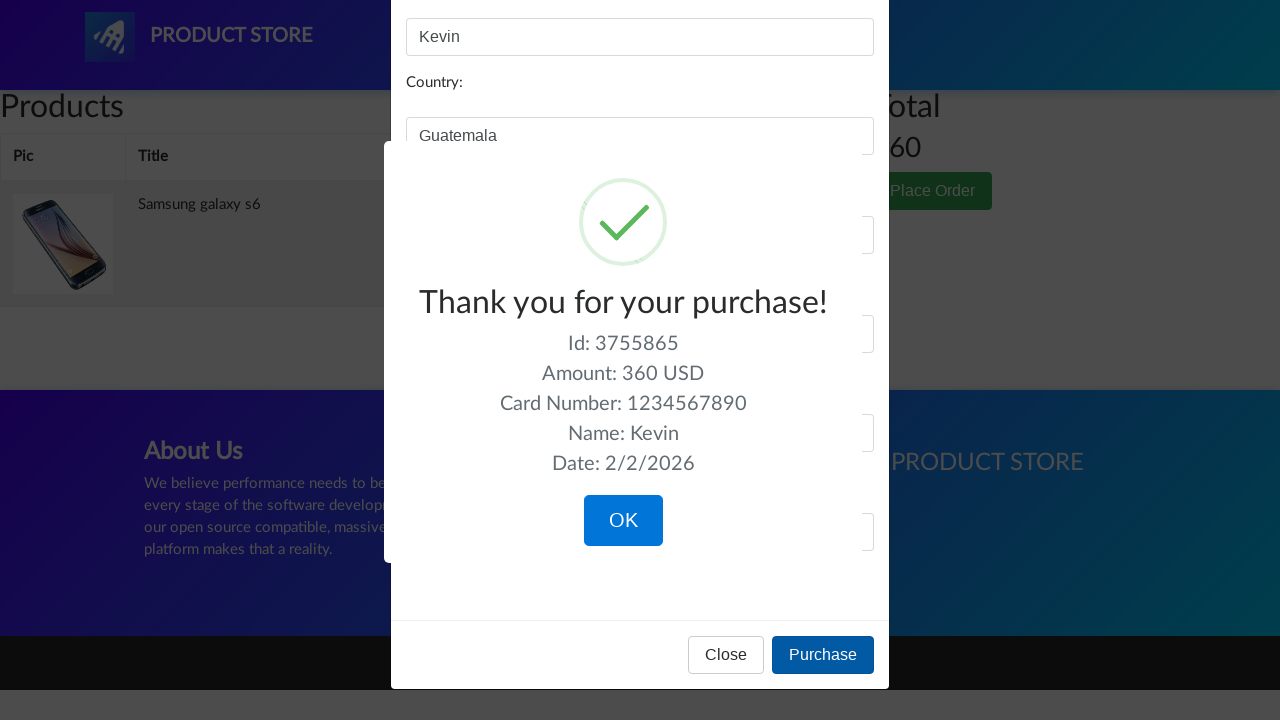

Clicked confirm button to close confirmation dialog at (623, 521) on .confirm
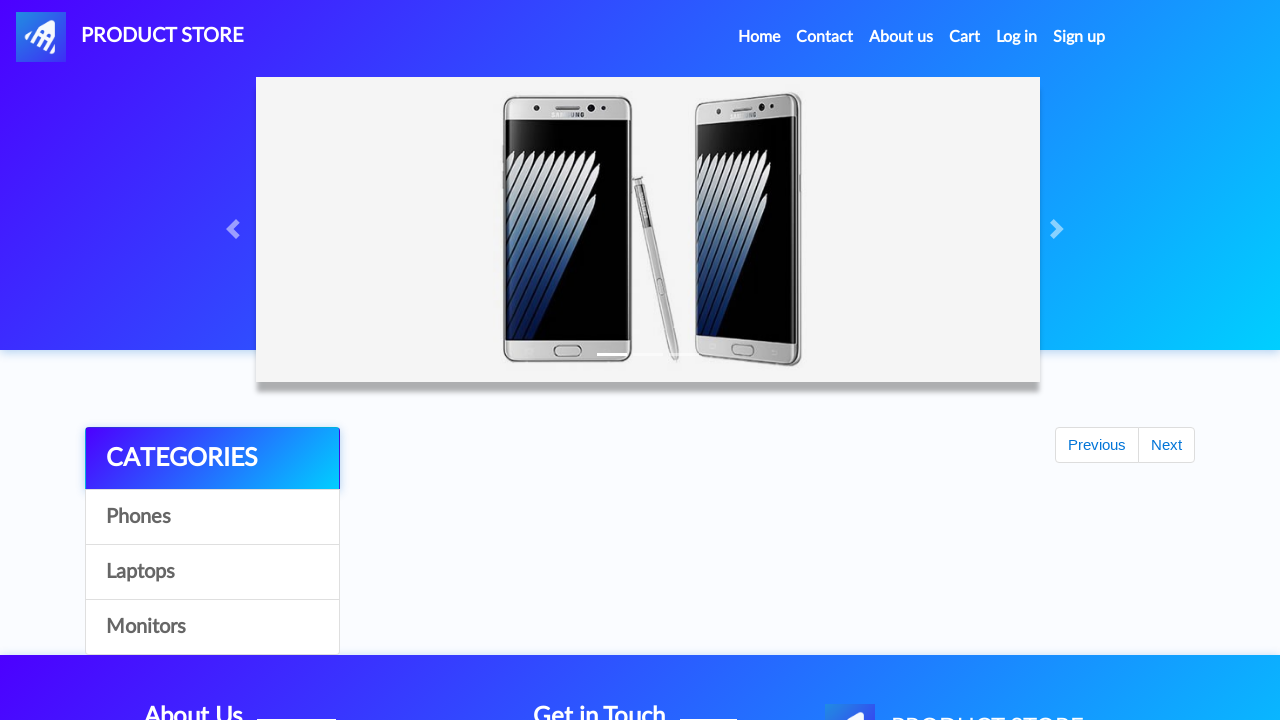

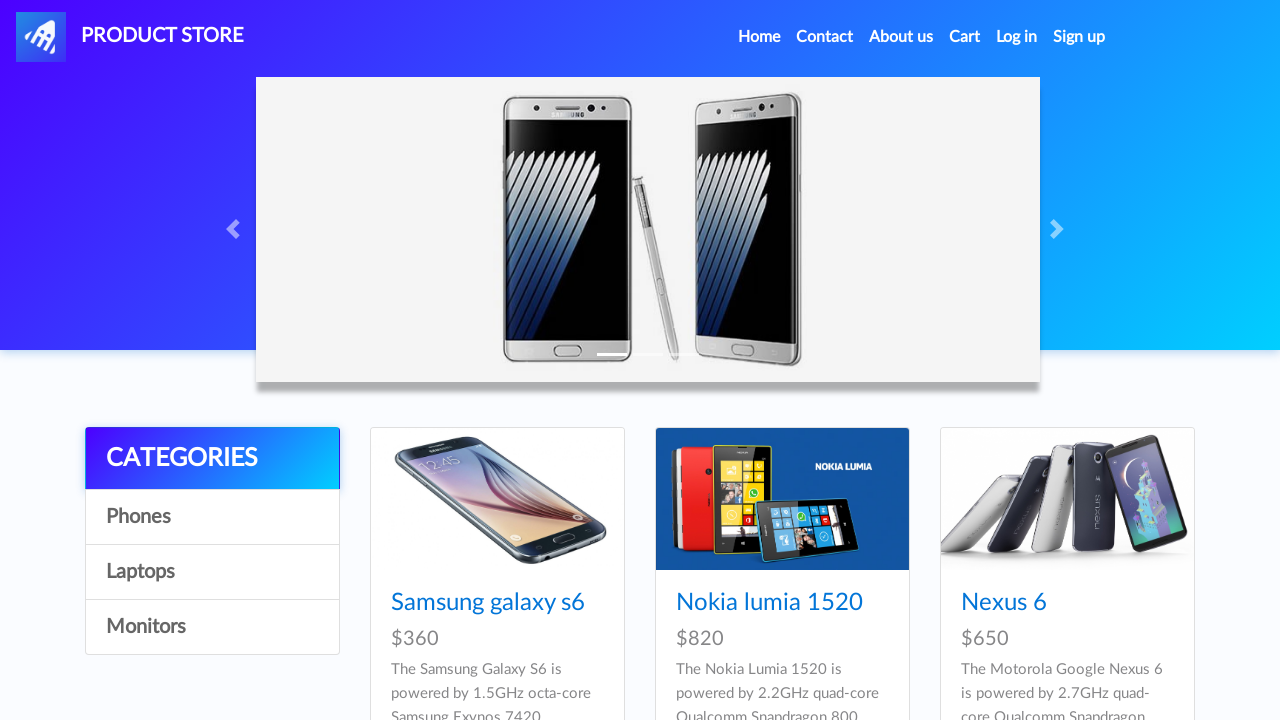